Navigates to the NSU publication analytics page and verifies the publication tree structure loads, then expands the first item to verify interactive elements work

Starting URL: https://science.nsu.ru/publication-analytics?action=scopus&years=2023%2C2023

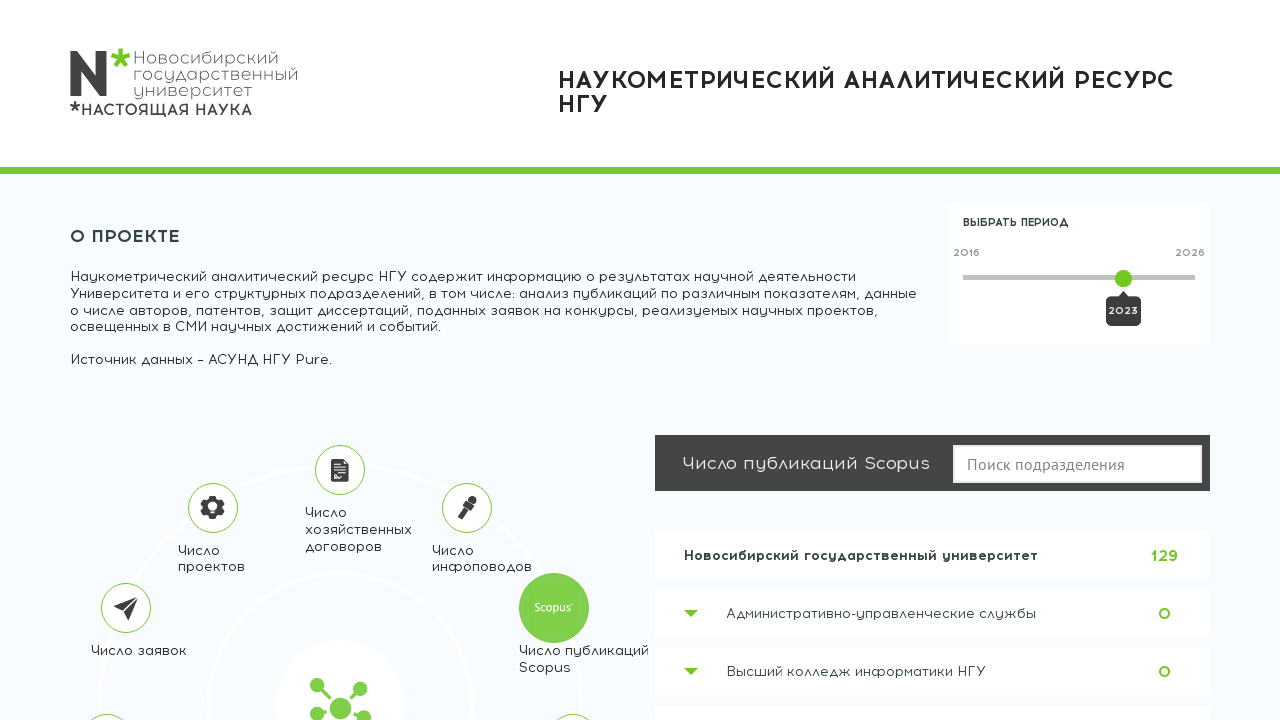

Publication tree element loaded
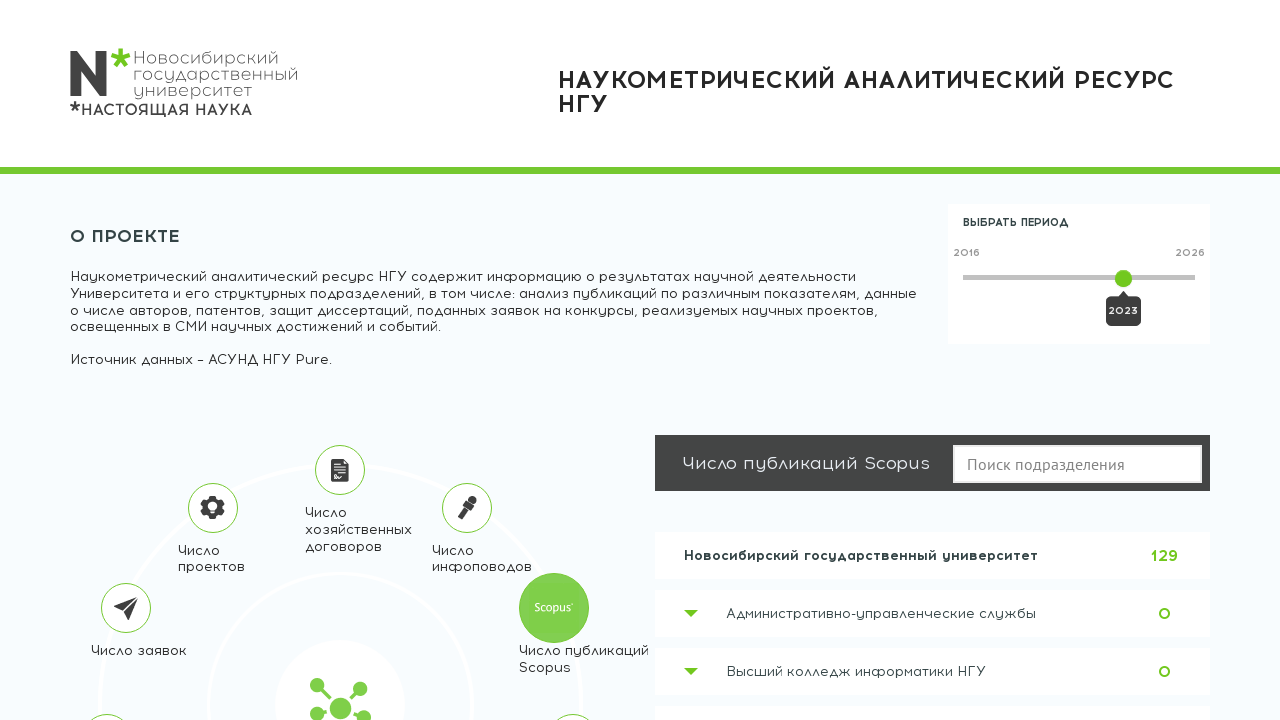

First level items appeared in publication tree
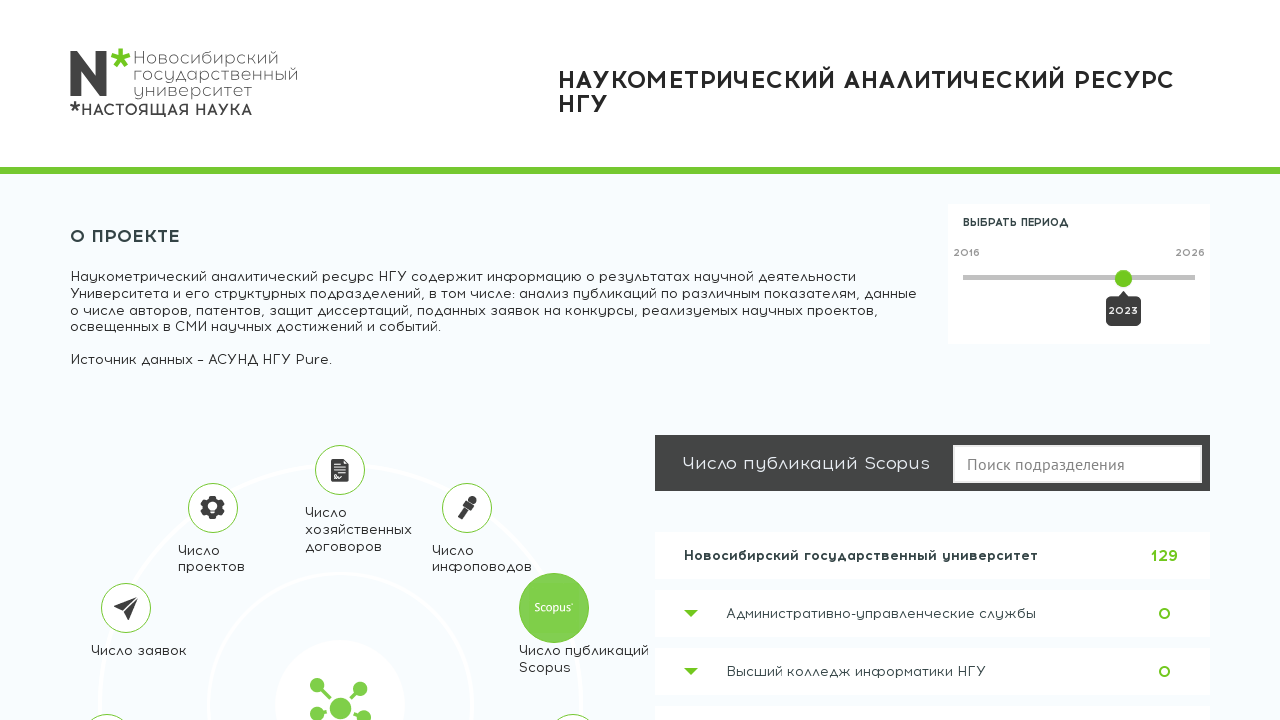

Clicked expand arrow on first publication item
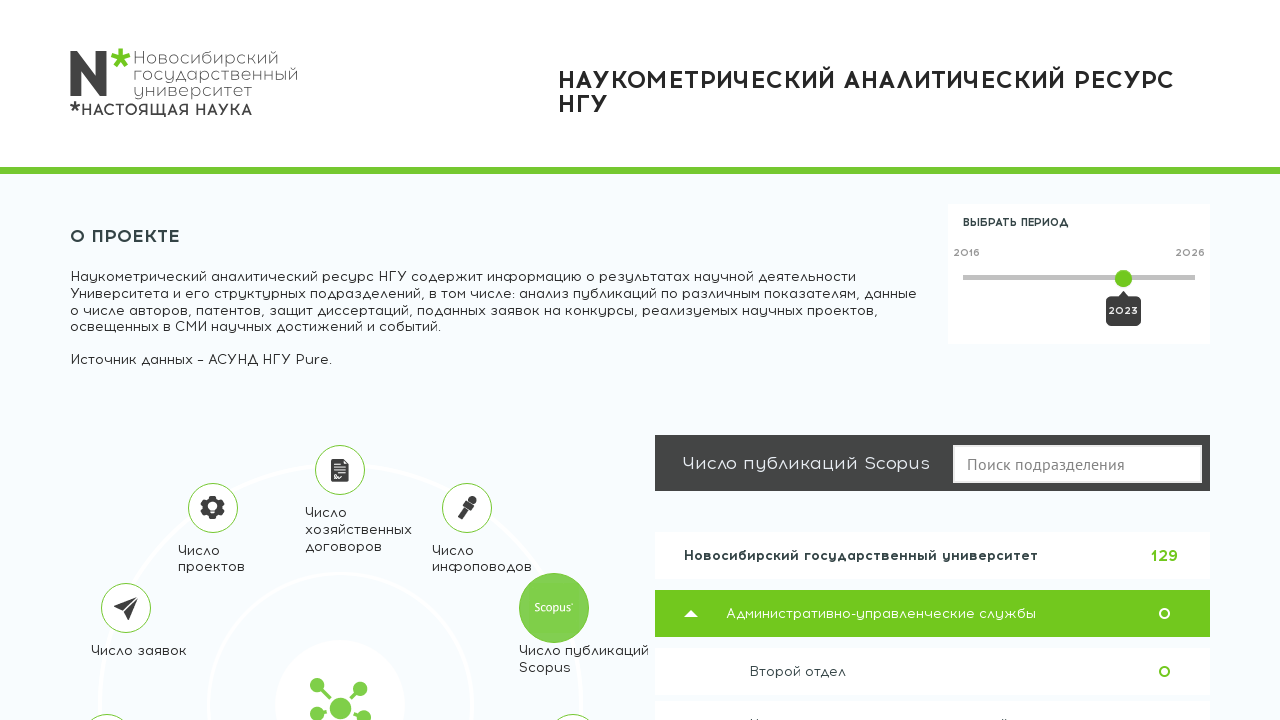

Waited for nested items to expand
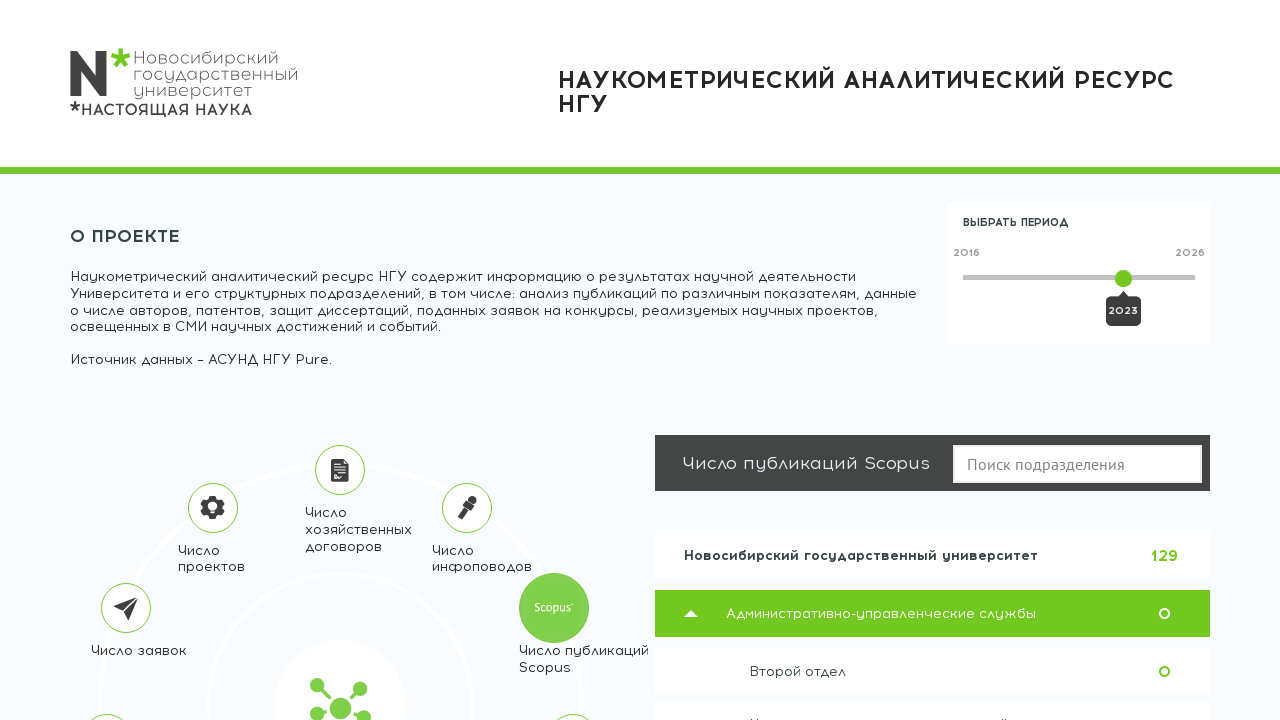

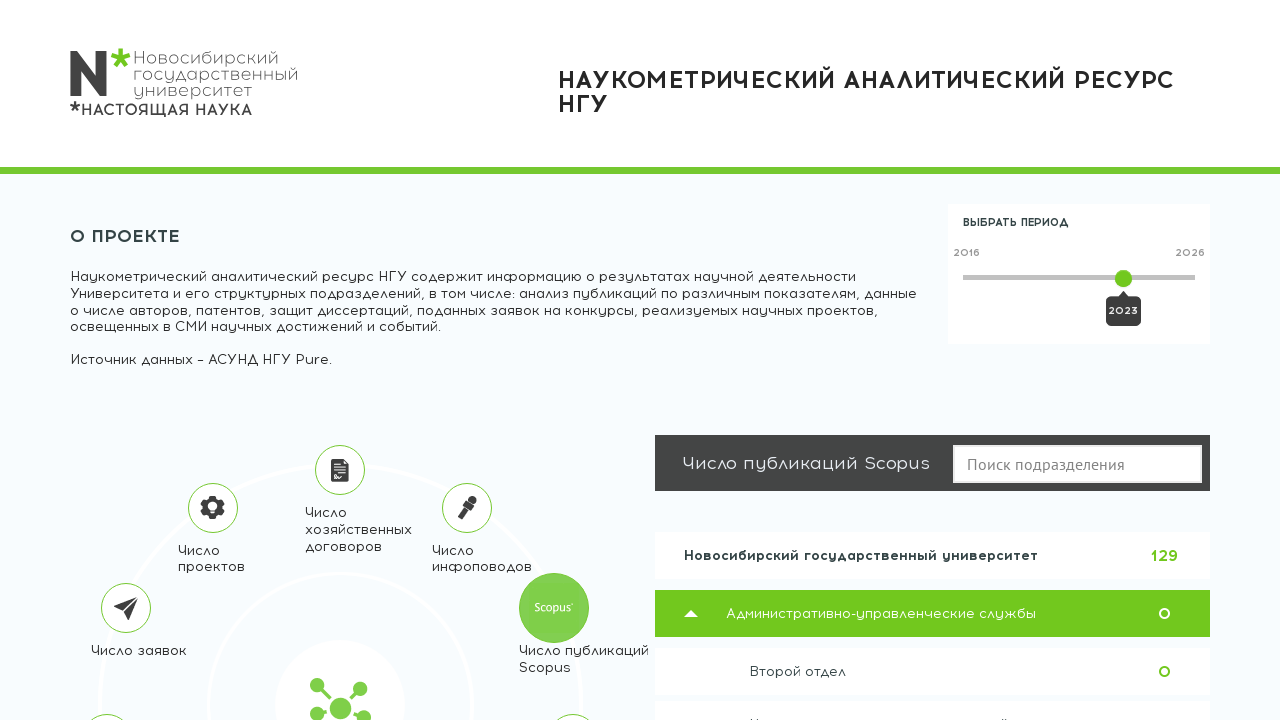